Tests browser navigation commands including back, forward, and refresh operations

Starting URL: https://the-internet.herokuapp.com/login

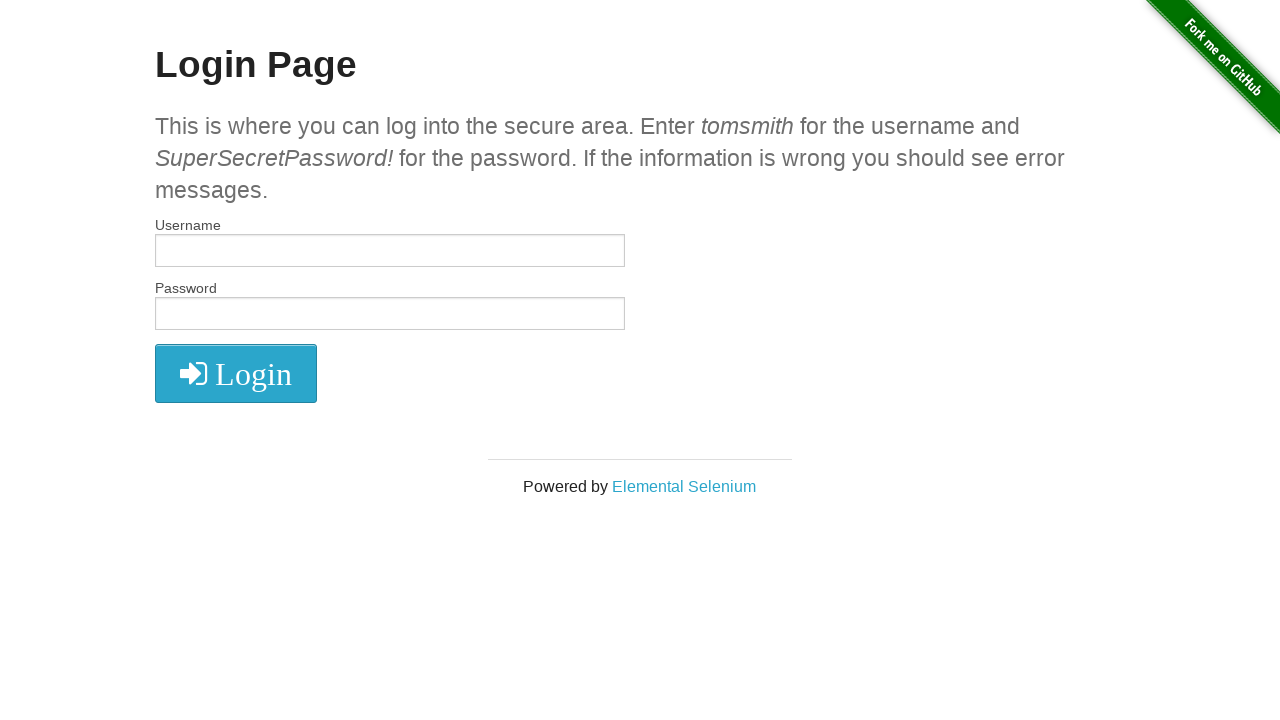

Navigated back from the login page
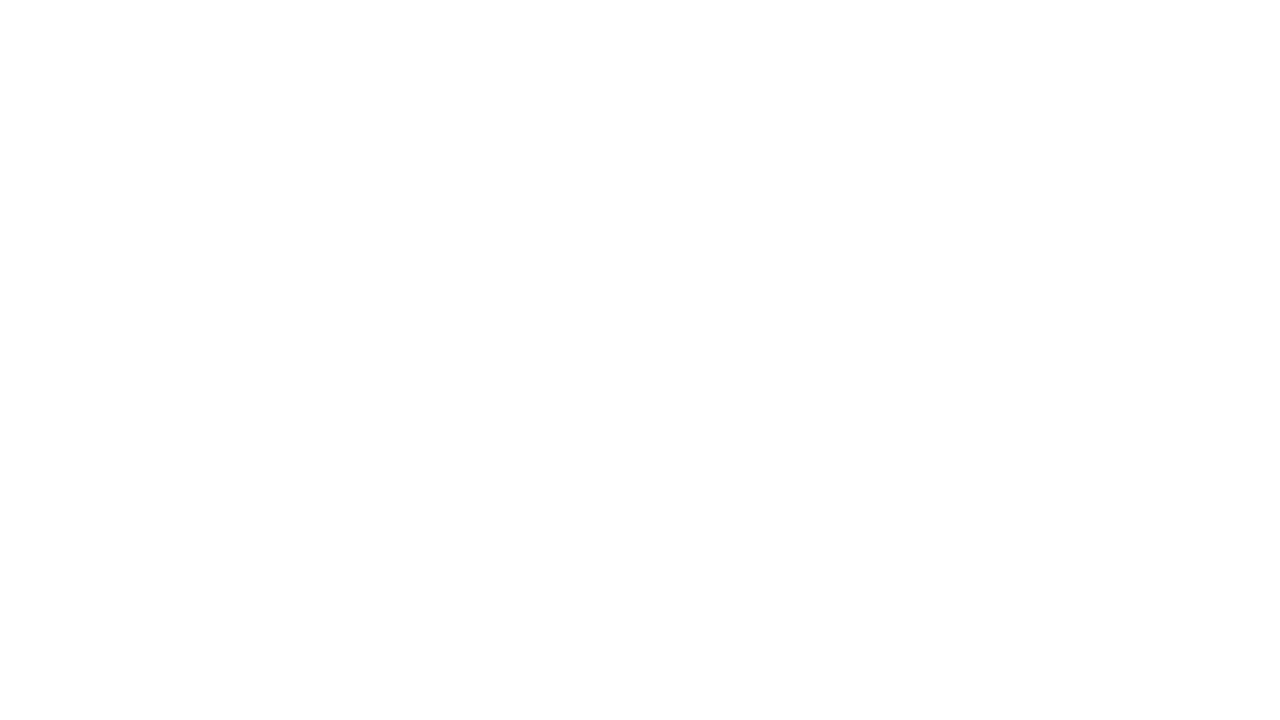

Navigated forward to return to the login page
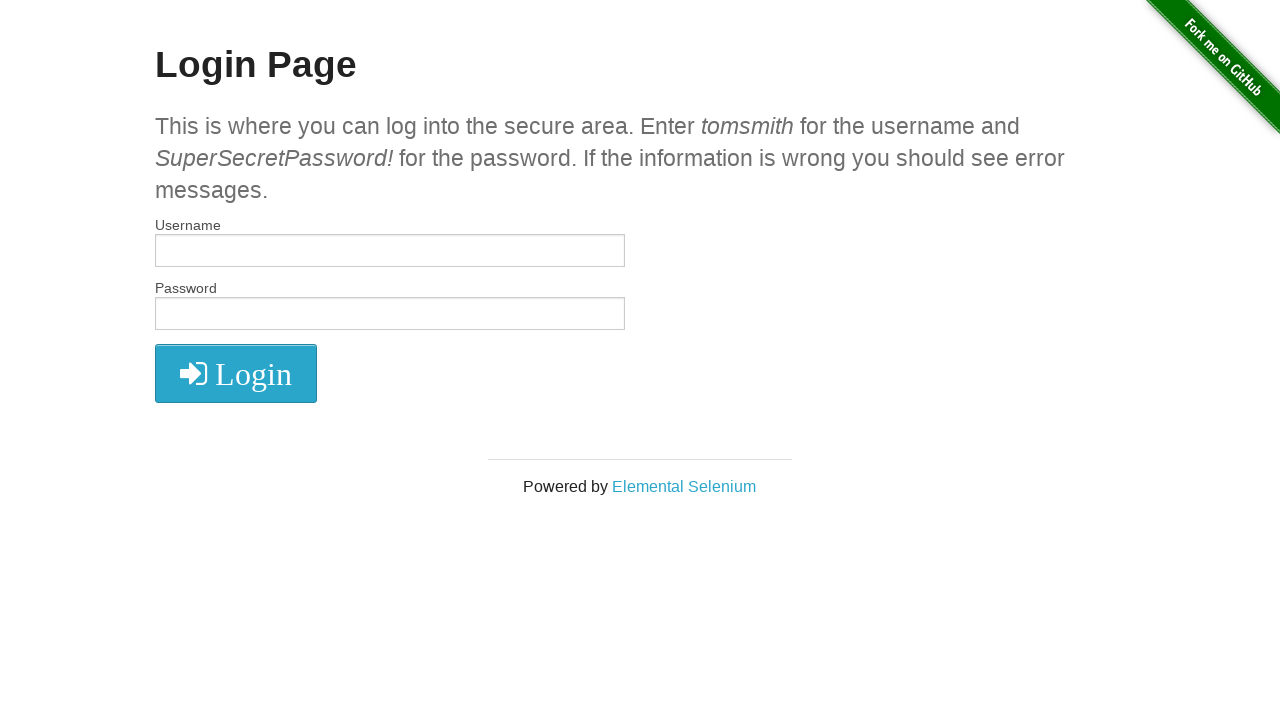

Refreshed the current page
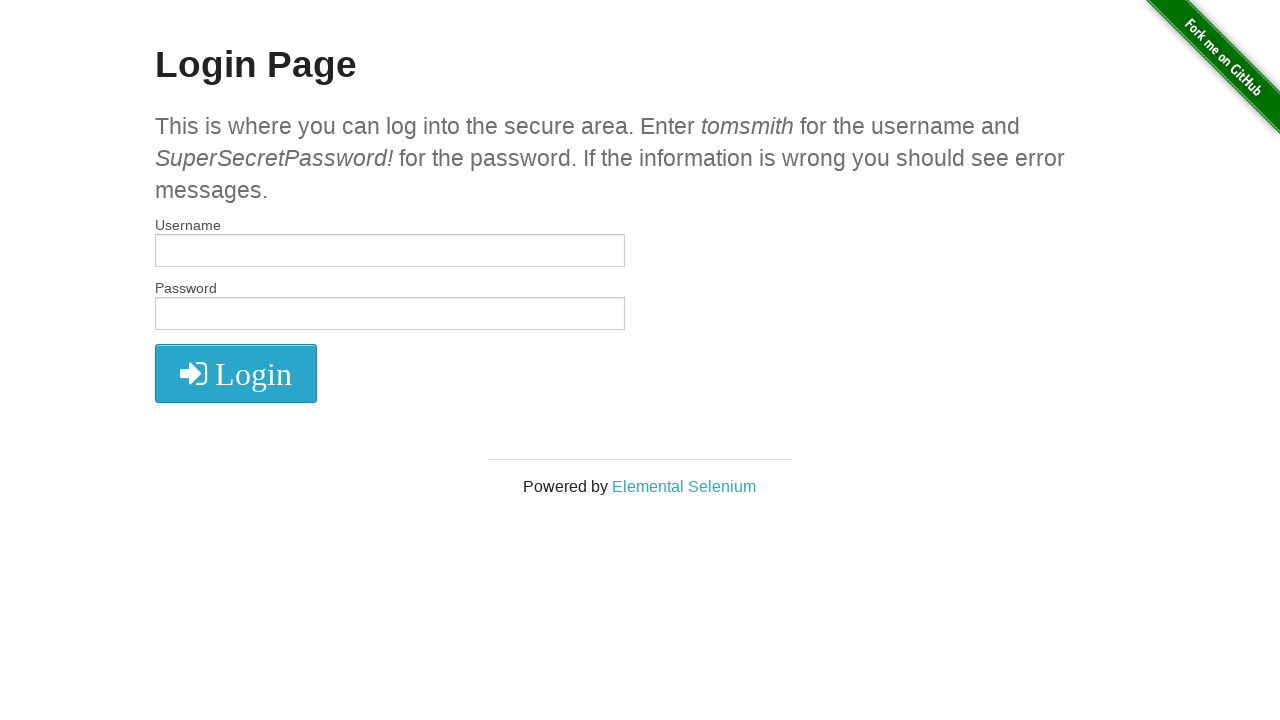

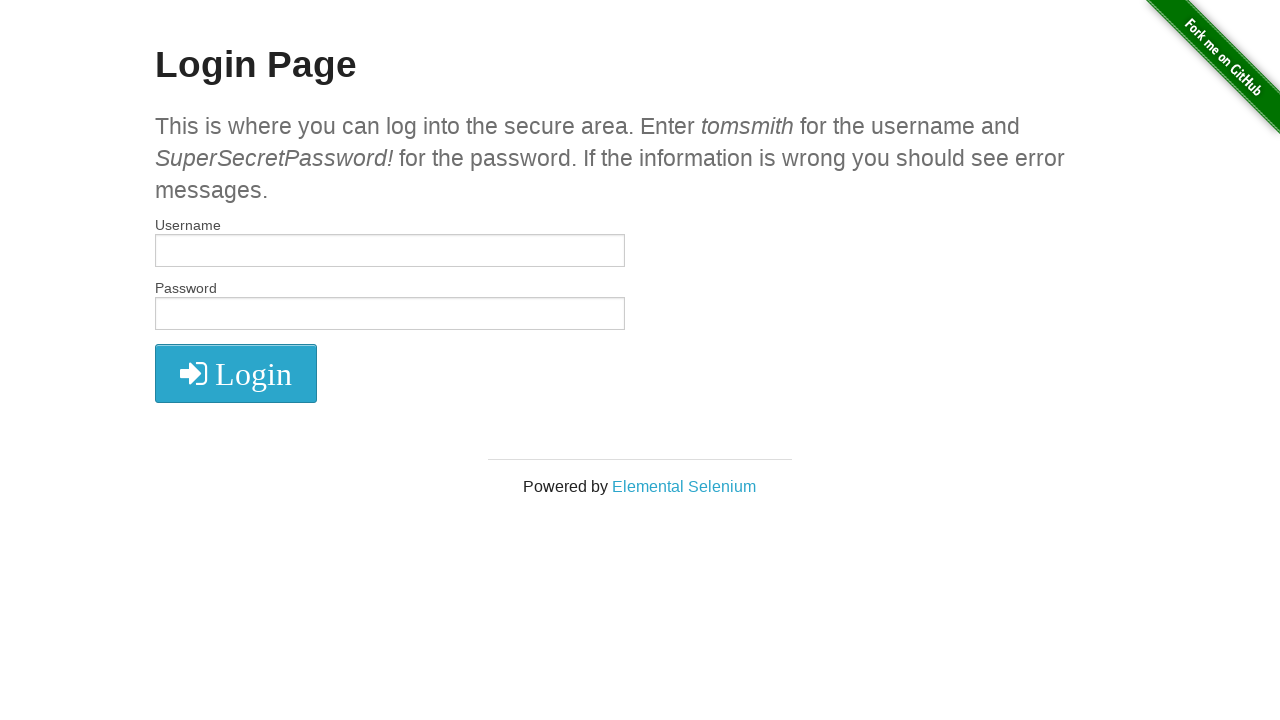